Tests the Text Box form on demoqa.com by navigating to the Elements section, filling in user information (name, email, current address, permanent address), and submitting the form to verify the output is displayed.

Starting URL: https://demoqa.com

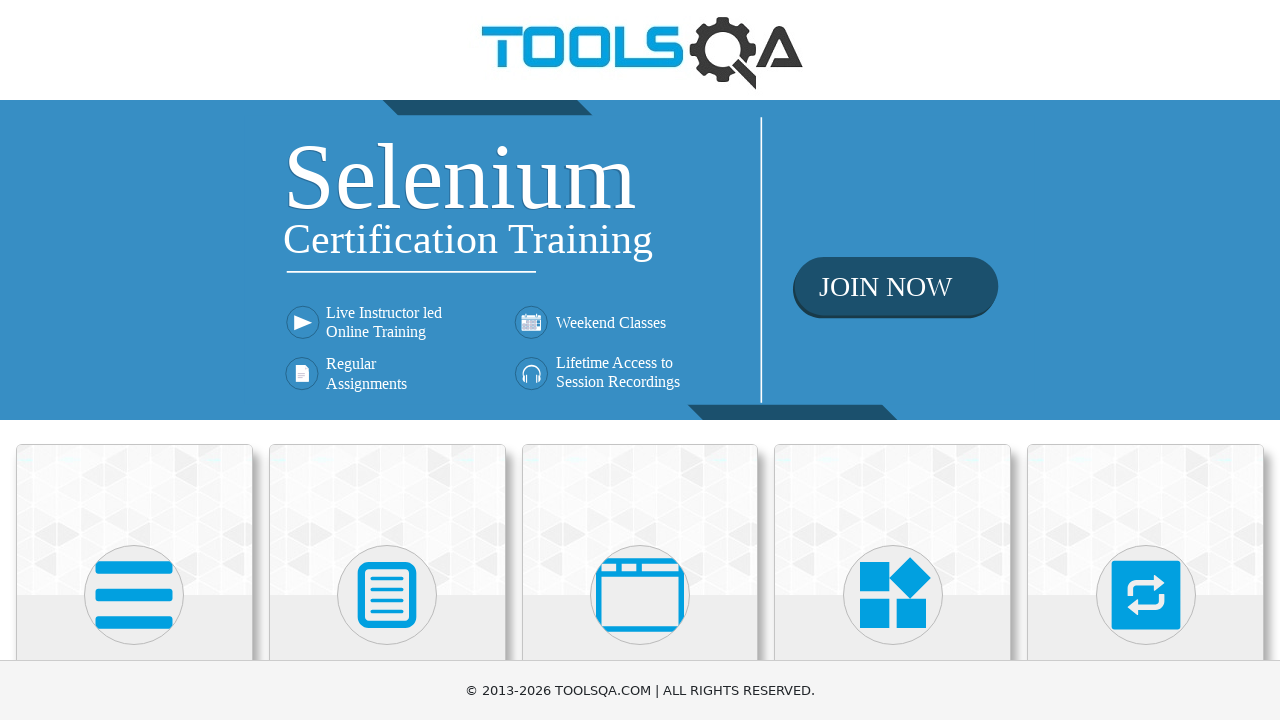

Clicked on Elements section at (134, 360) on text=Elements
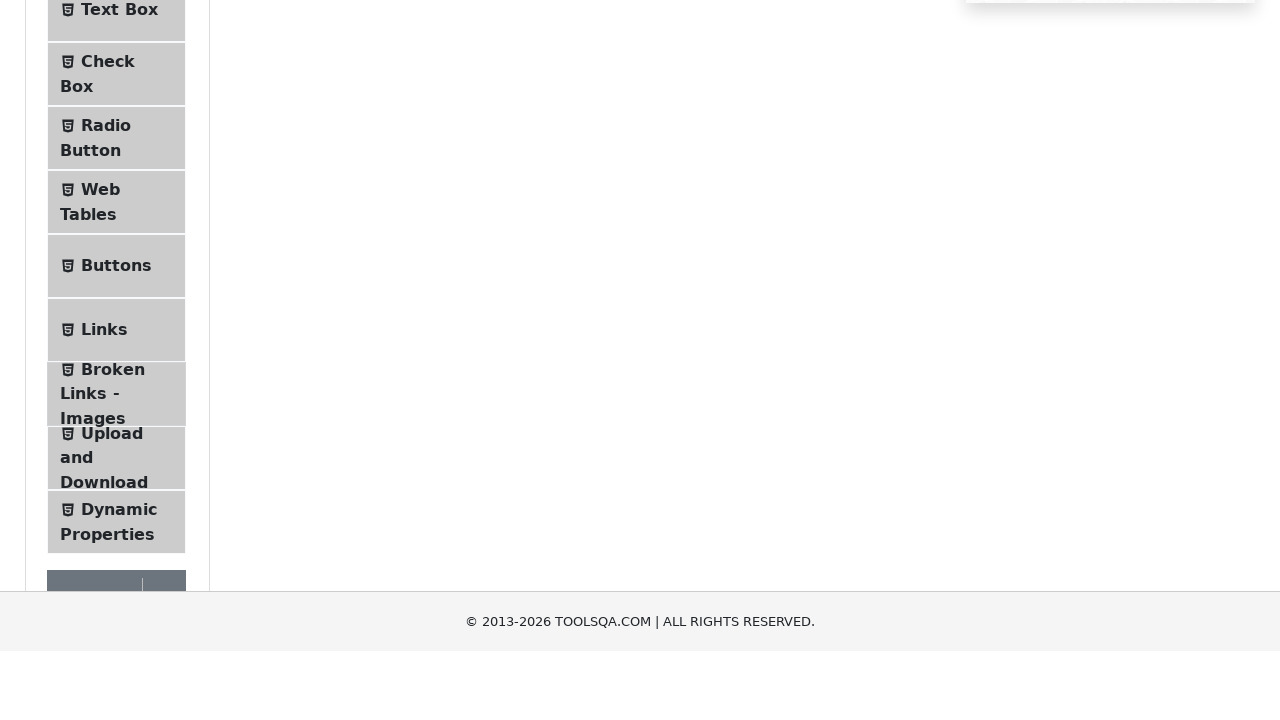

Clicked on Text Box menu item at (119, 261) on text=Text Box
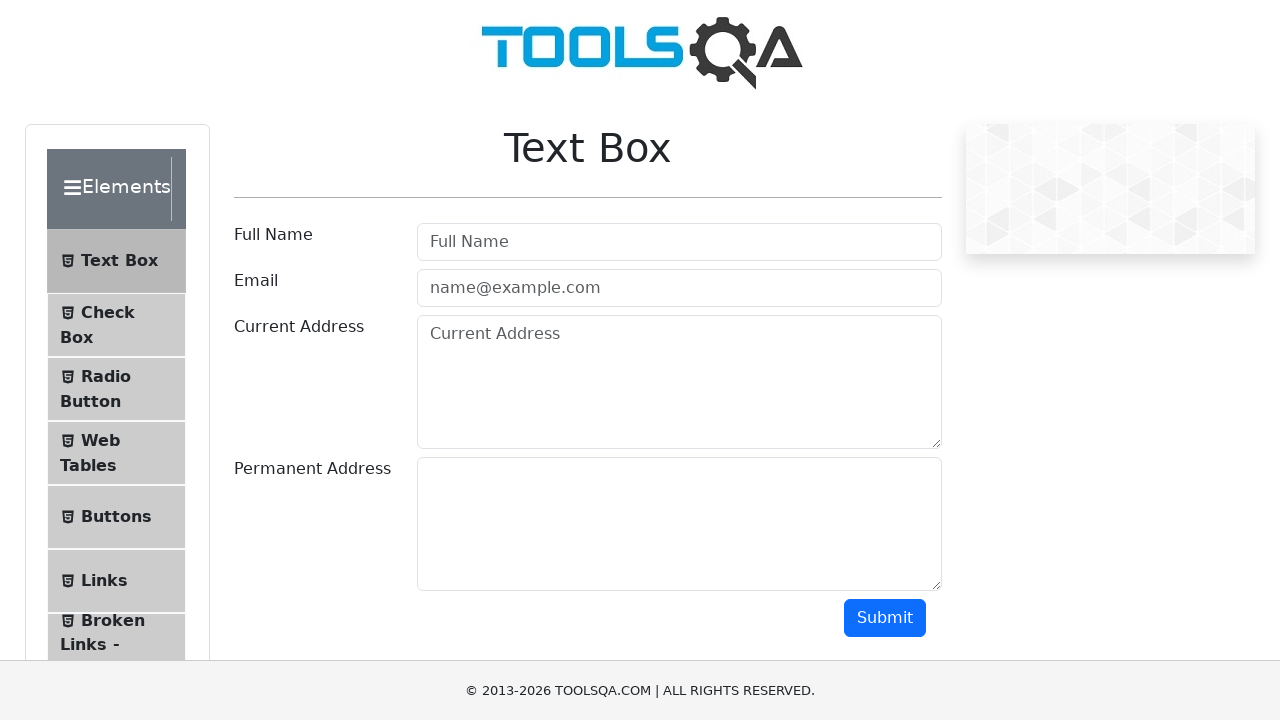

Filled in user name field with 'Nv A' on #userName
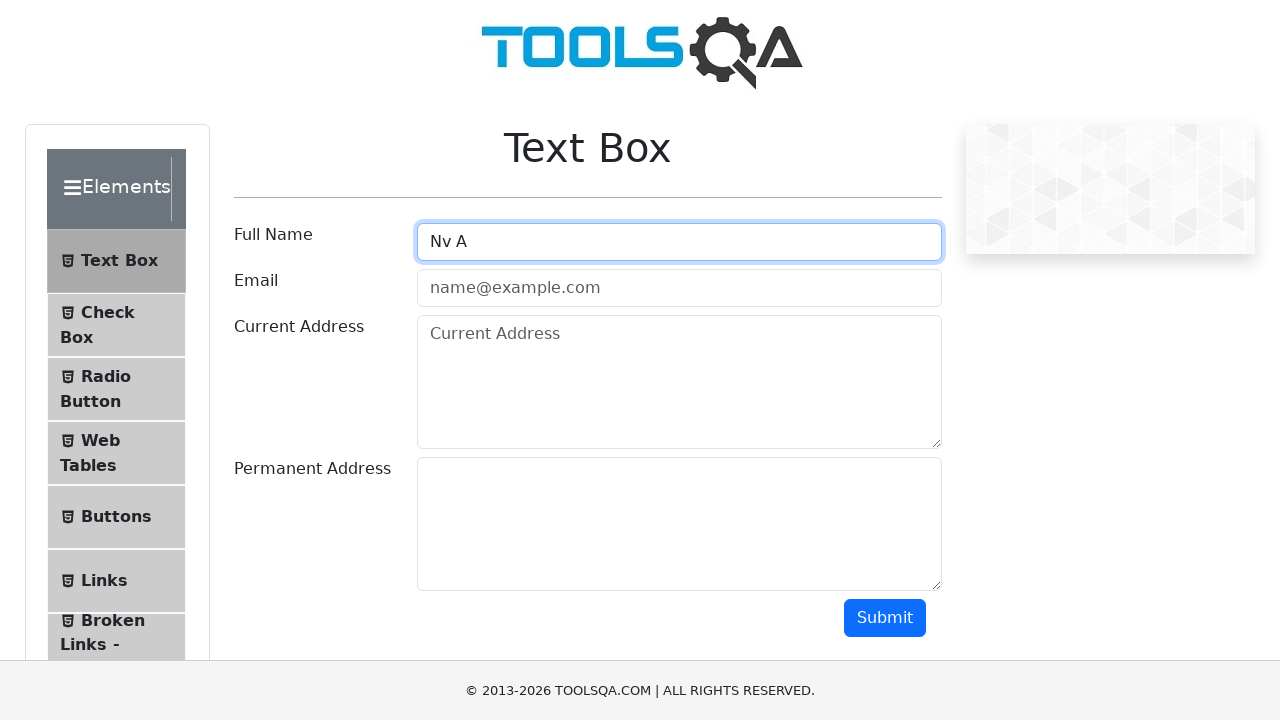

Filled in email field with 'abc@gmail.com' on #userEmail
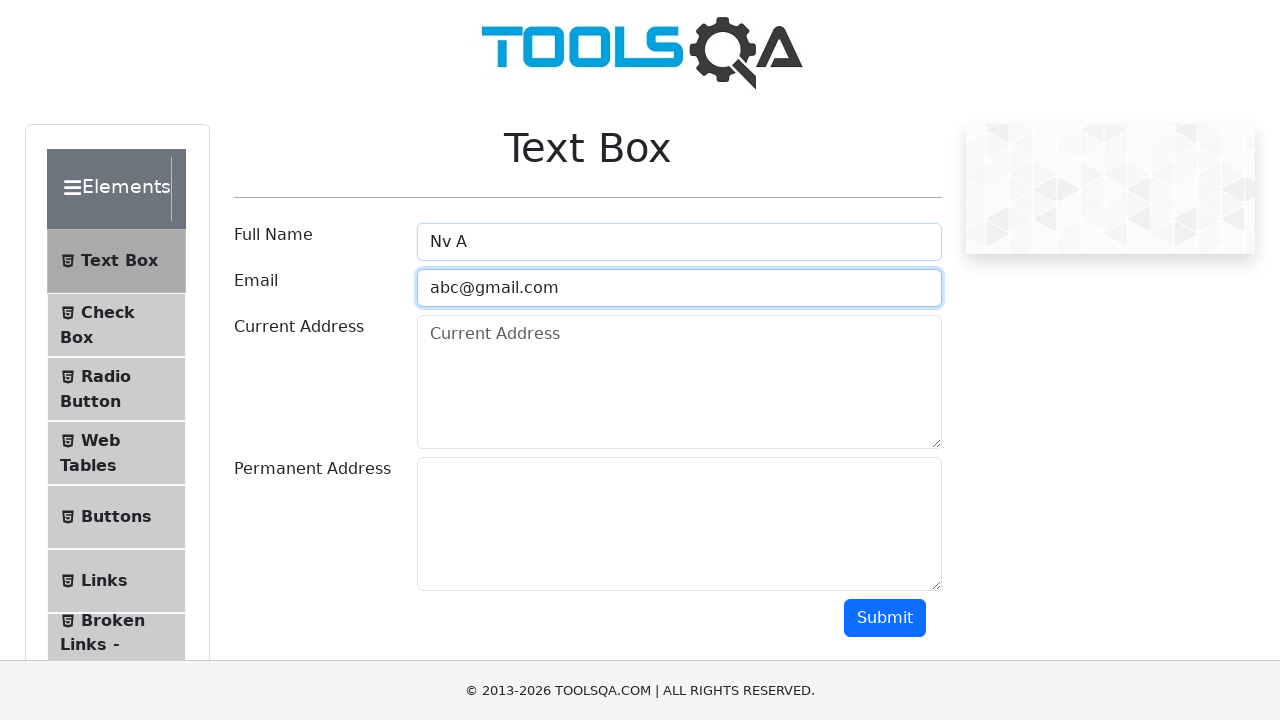

Filled in current address field with 'Hanoi' on #currentAddress
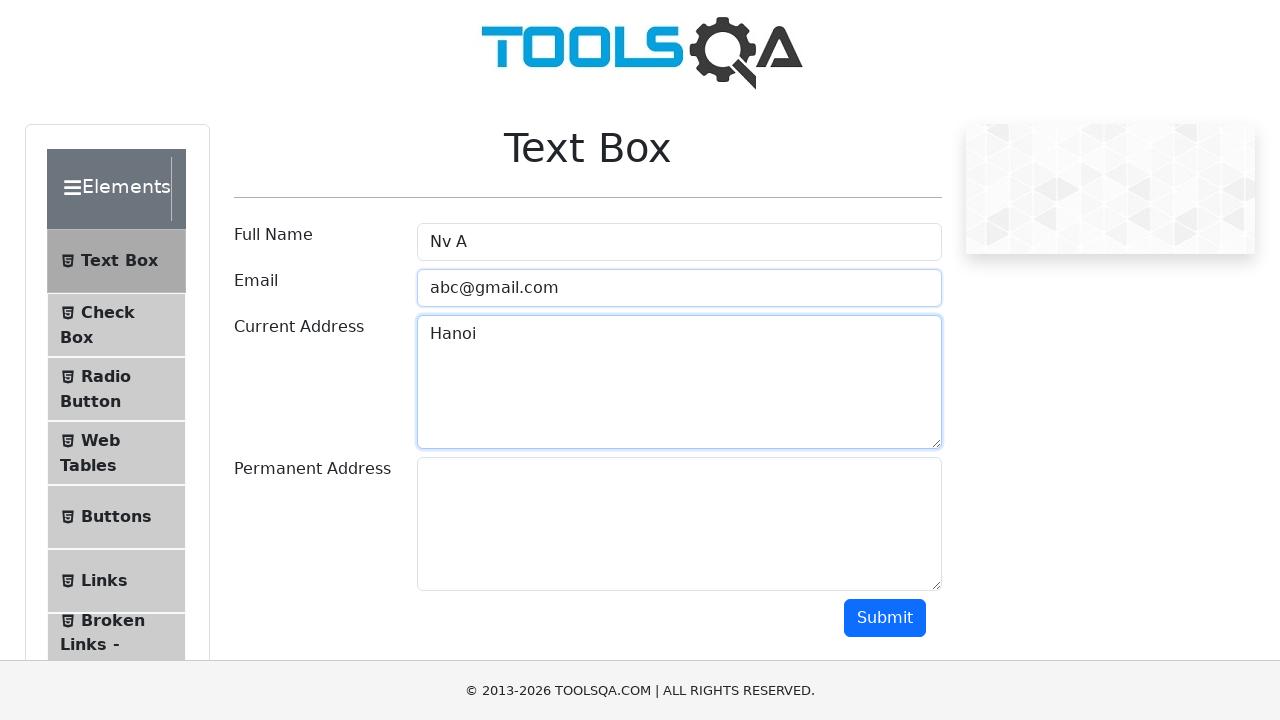

Filled in permanent address field with 'Hanam' on #permanentAddress
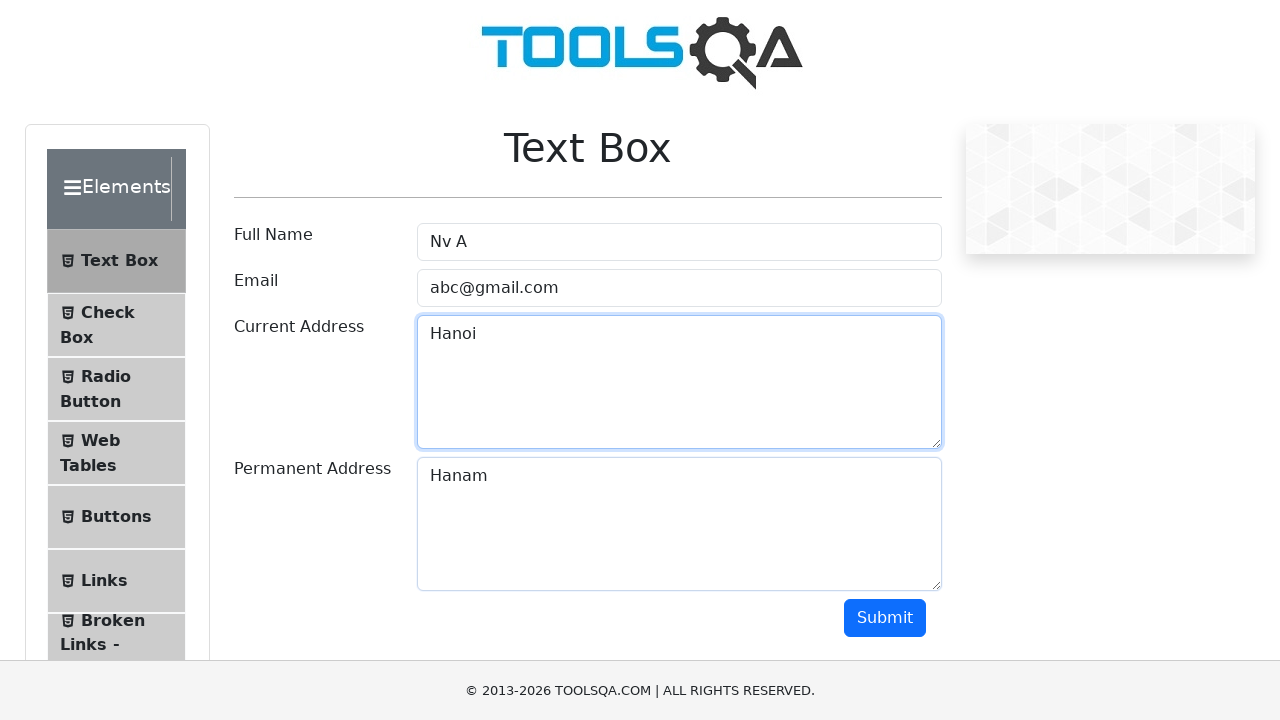

Clicked the submit button at (885, 618) on text=submit
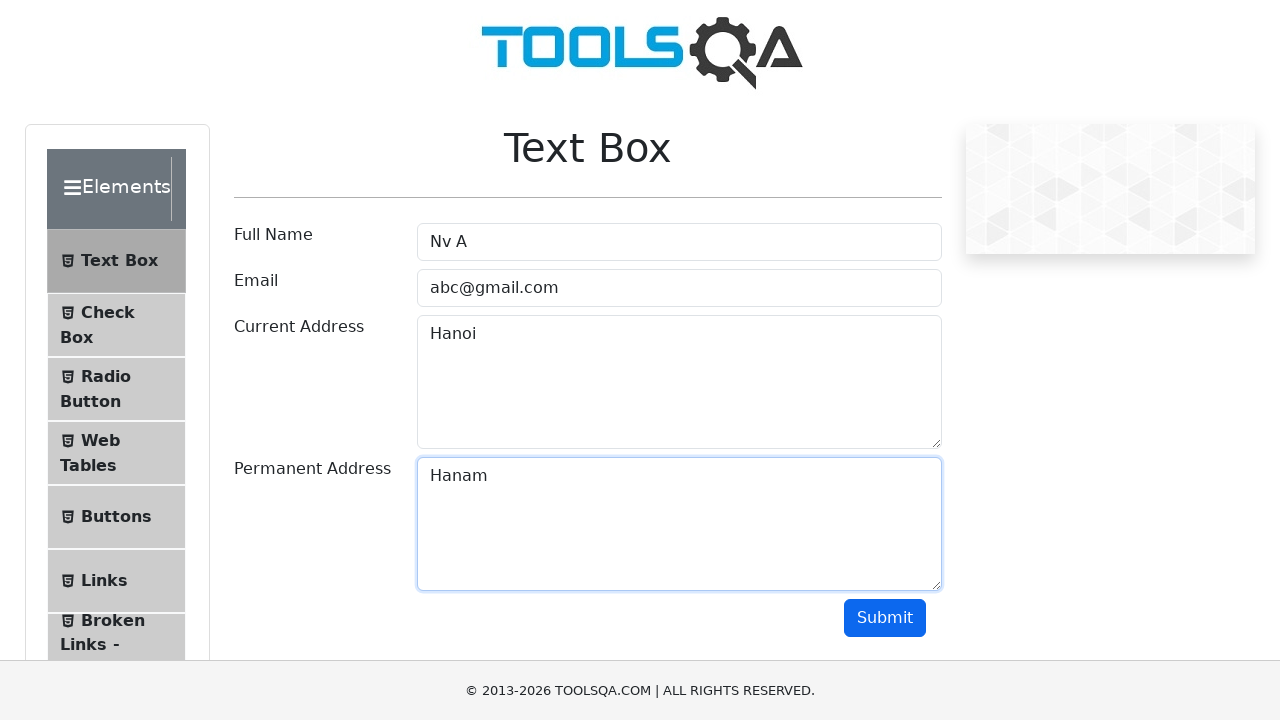

Waited for name output field to appear
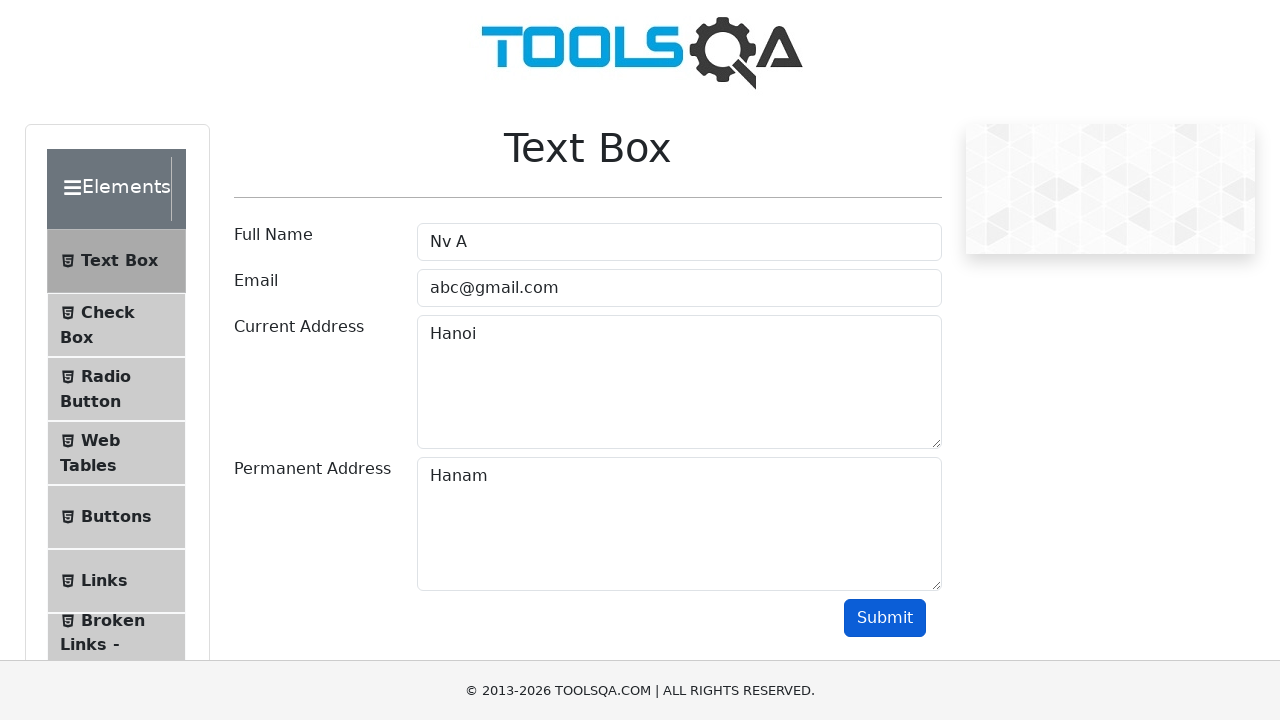

Waited for email output field to appear
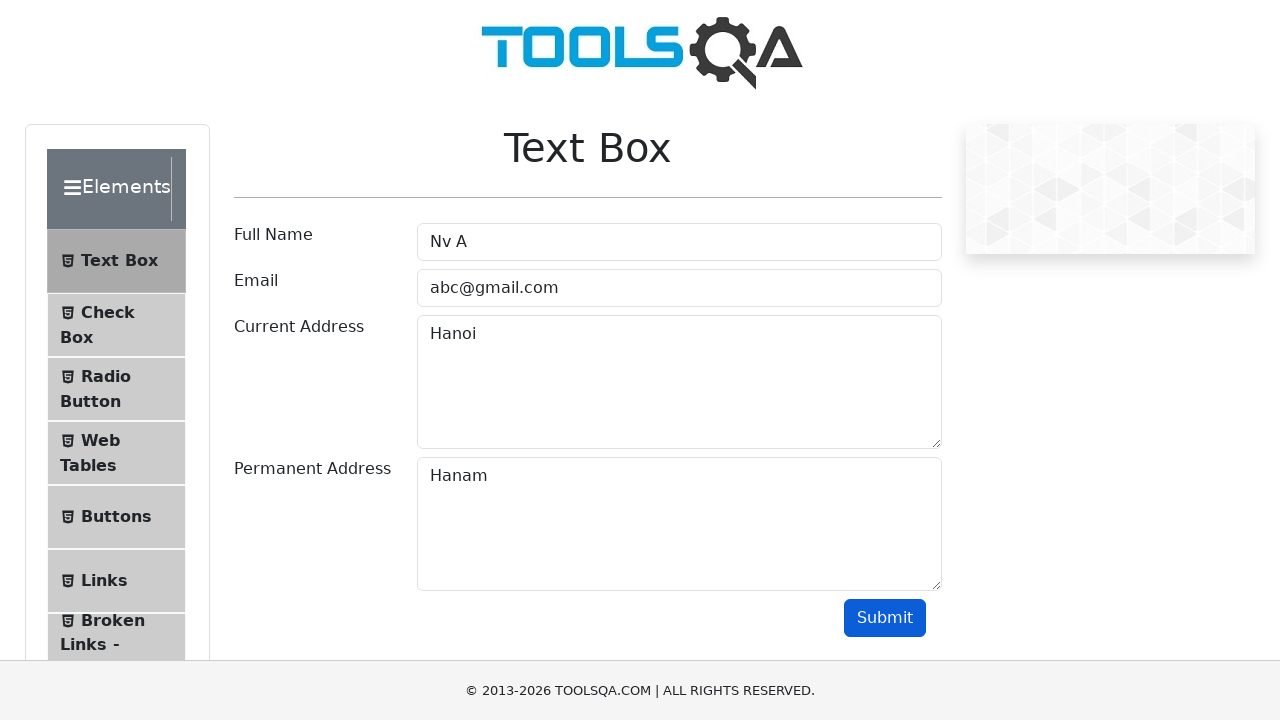

Waited for current address output field to appear
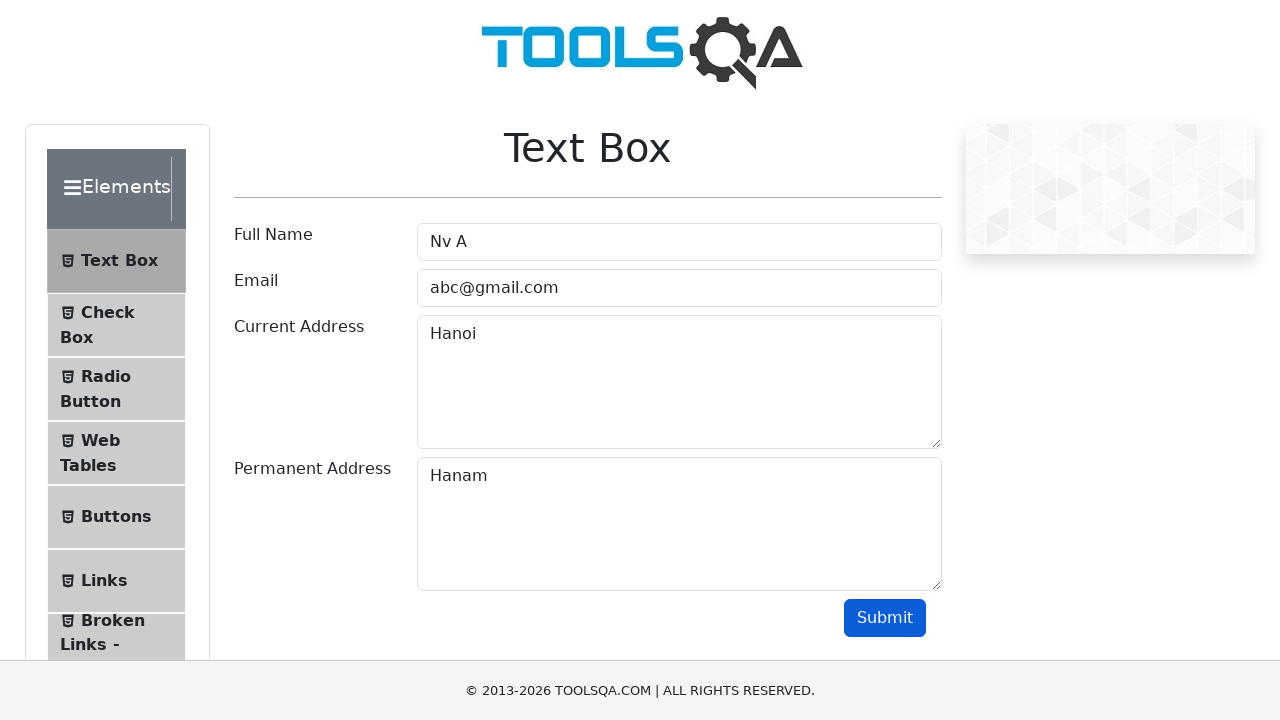

Waited for permanent address output field to appear
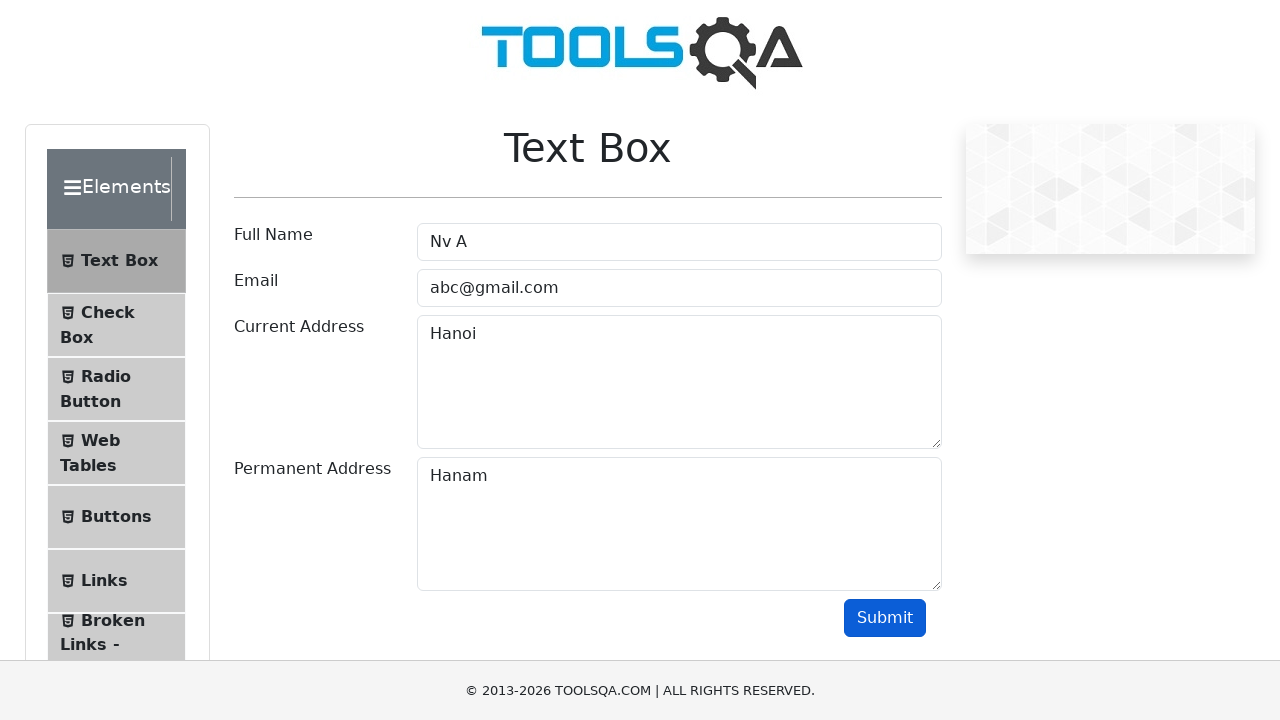

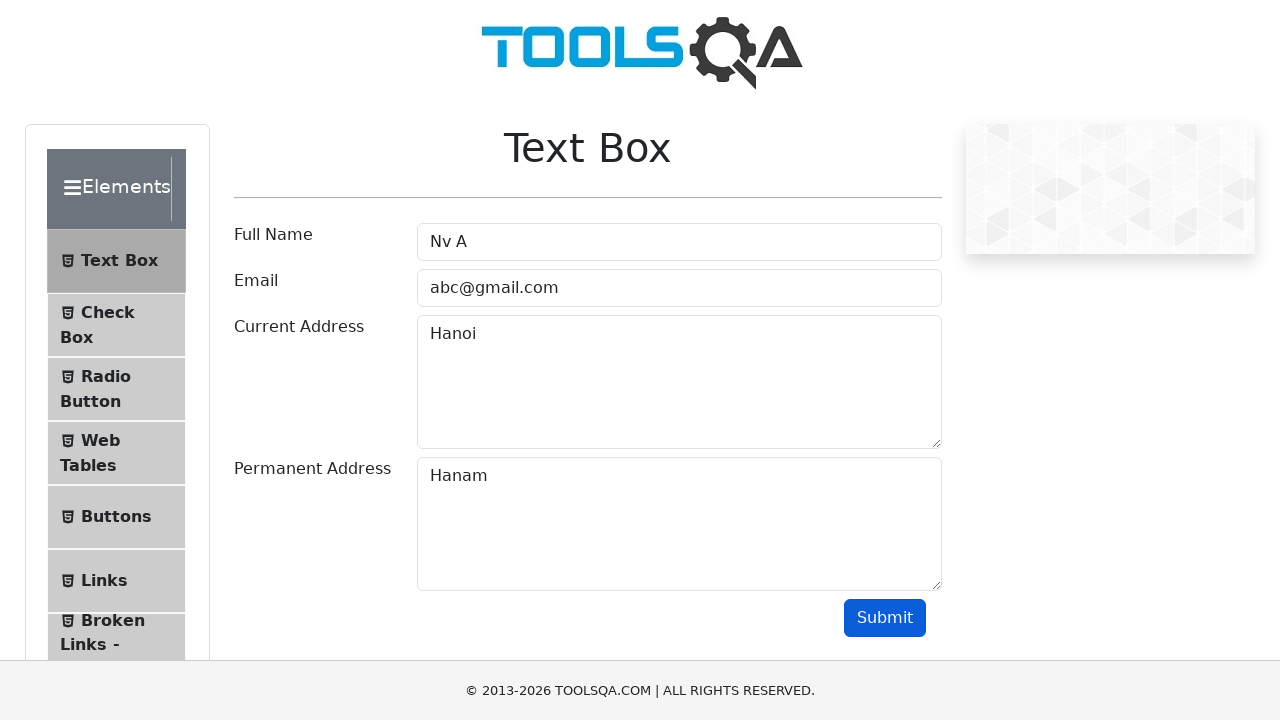